Tests a registration form by filling in first name, last name, selecting gender, entering email, and submitting passwords on a demo automation testing site.

Starting URL: https://demo.automationtesting.in/Register.html

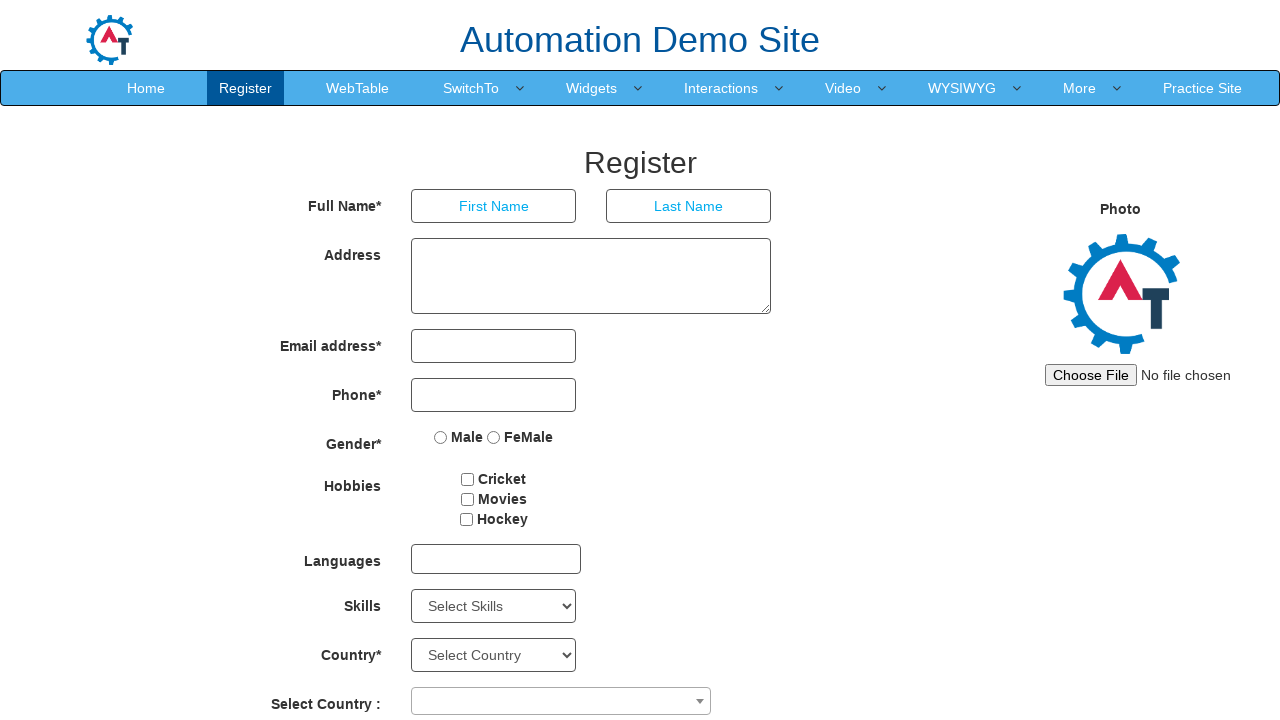

Filled first name field with 'Antony' on input[placeholder='First Name']
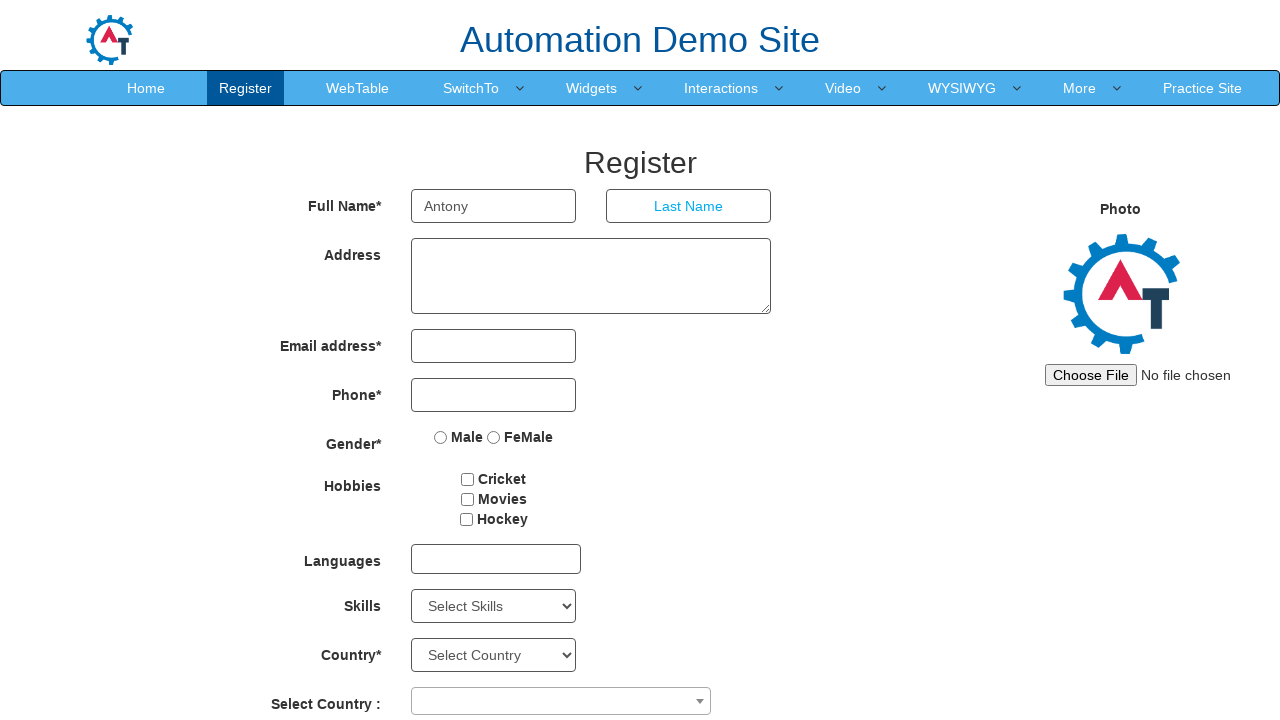

Filled last name field with 'Vargas' on input[ng-model='LastName']
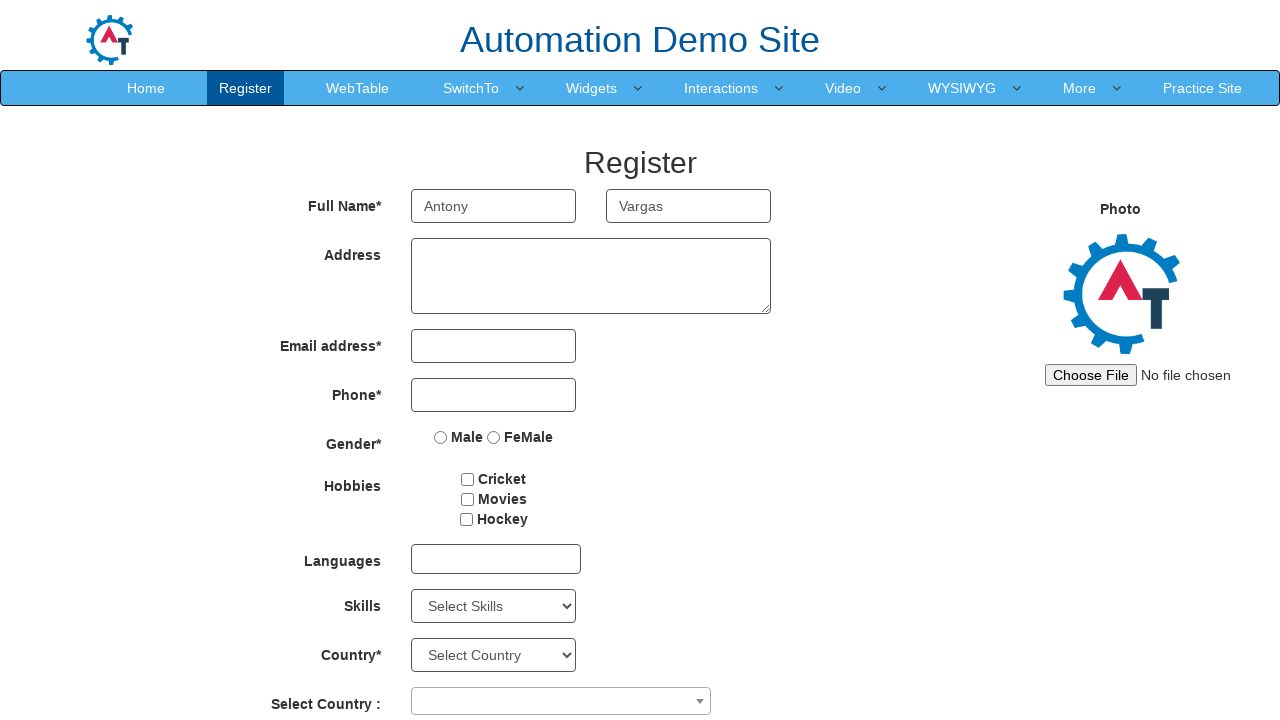

Selected Male gender radio button at (441, 437) on input[value='Male']
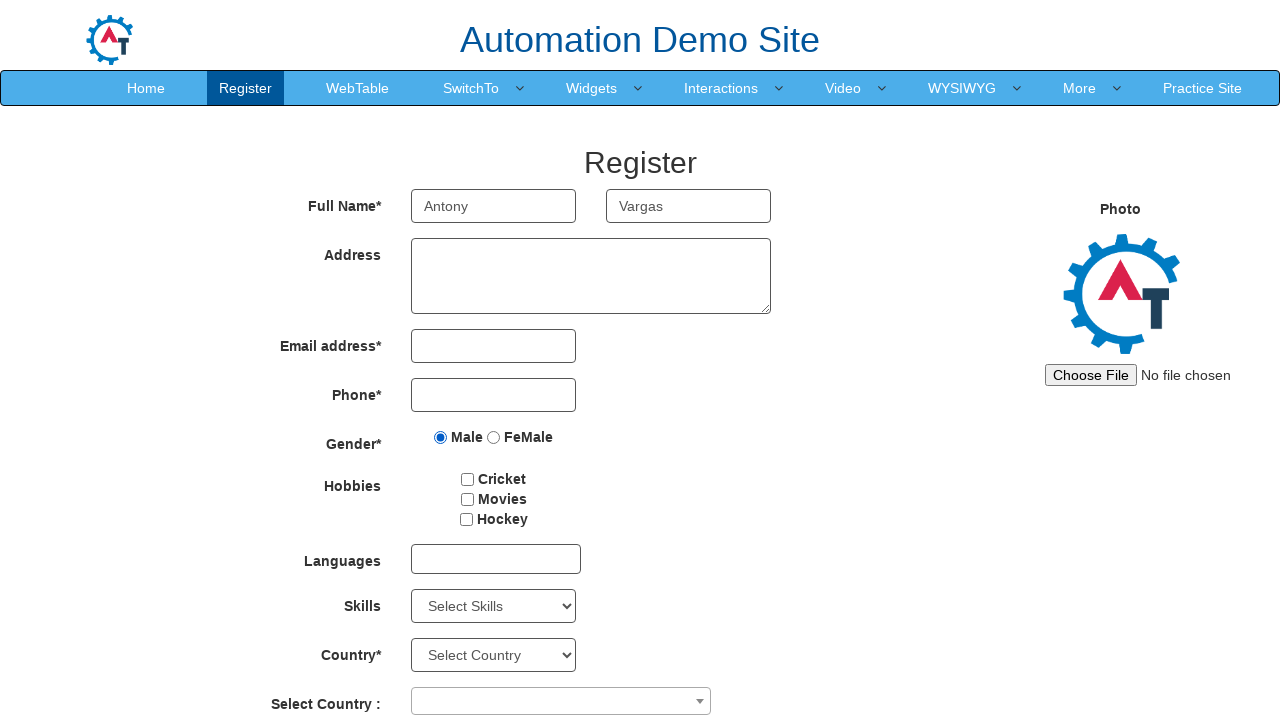

Filled email field with 'correo@gmail.com' on input[type='email']
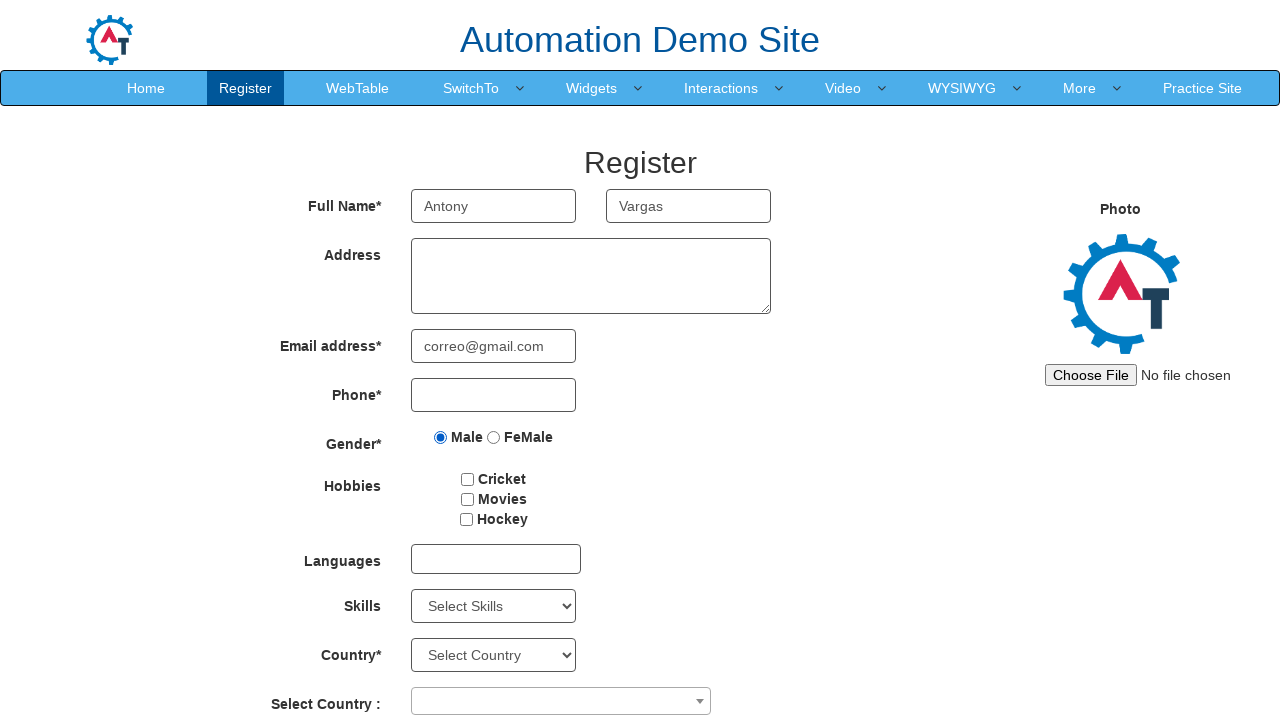

Filled first password field on input#firstpassword
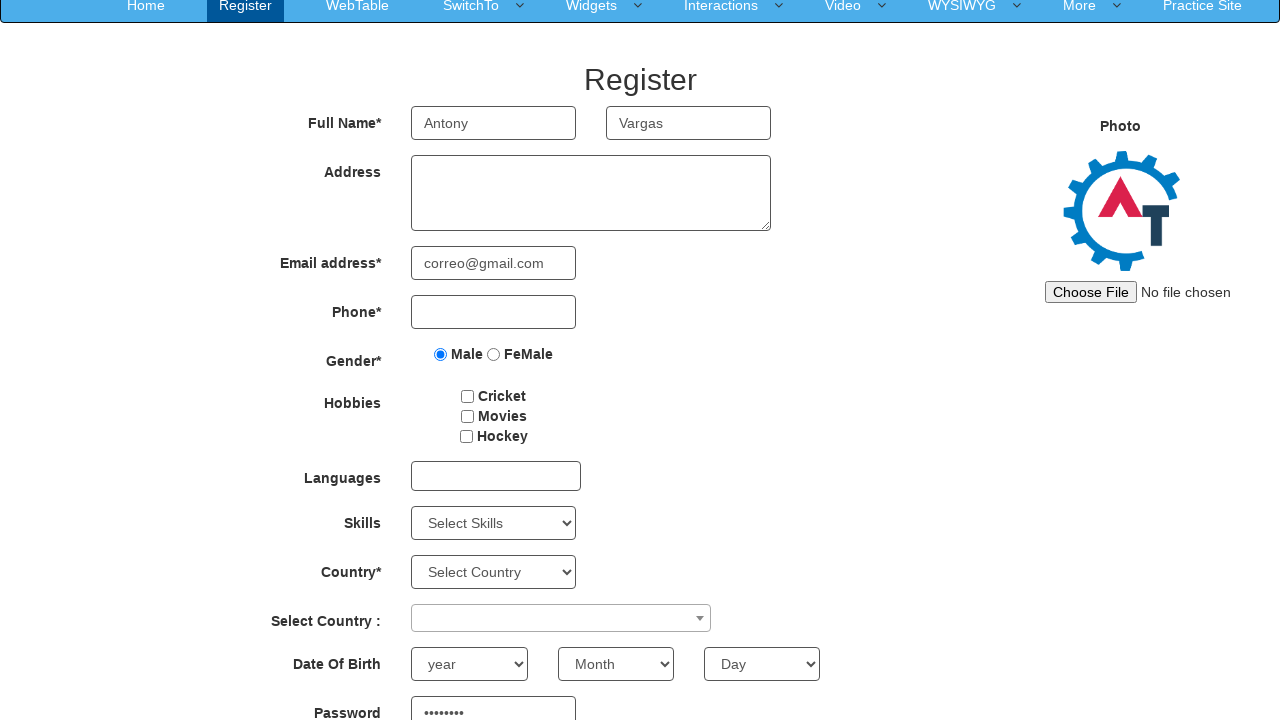

Filled confirm password field on input#secondpassword
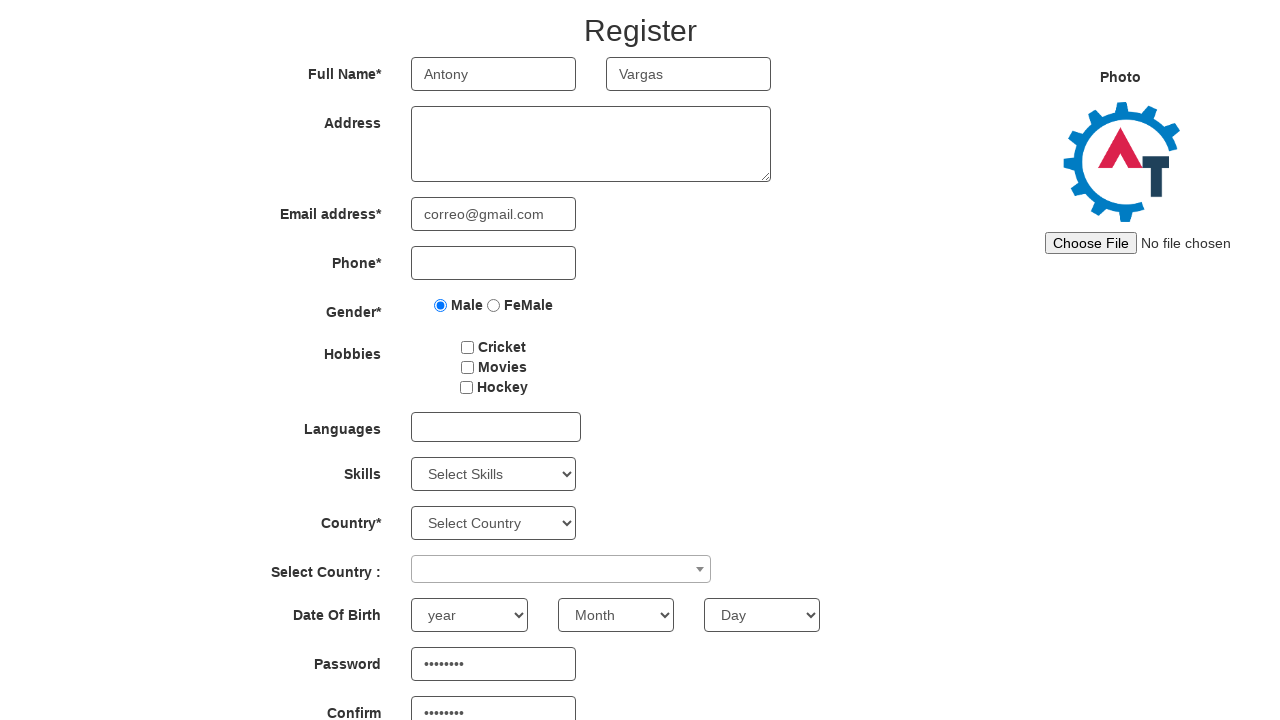

Clicked submit button to register at (572, 623) on button#submitbtn
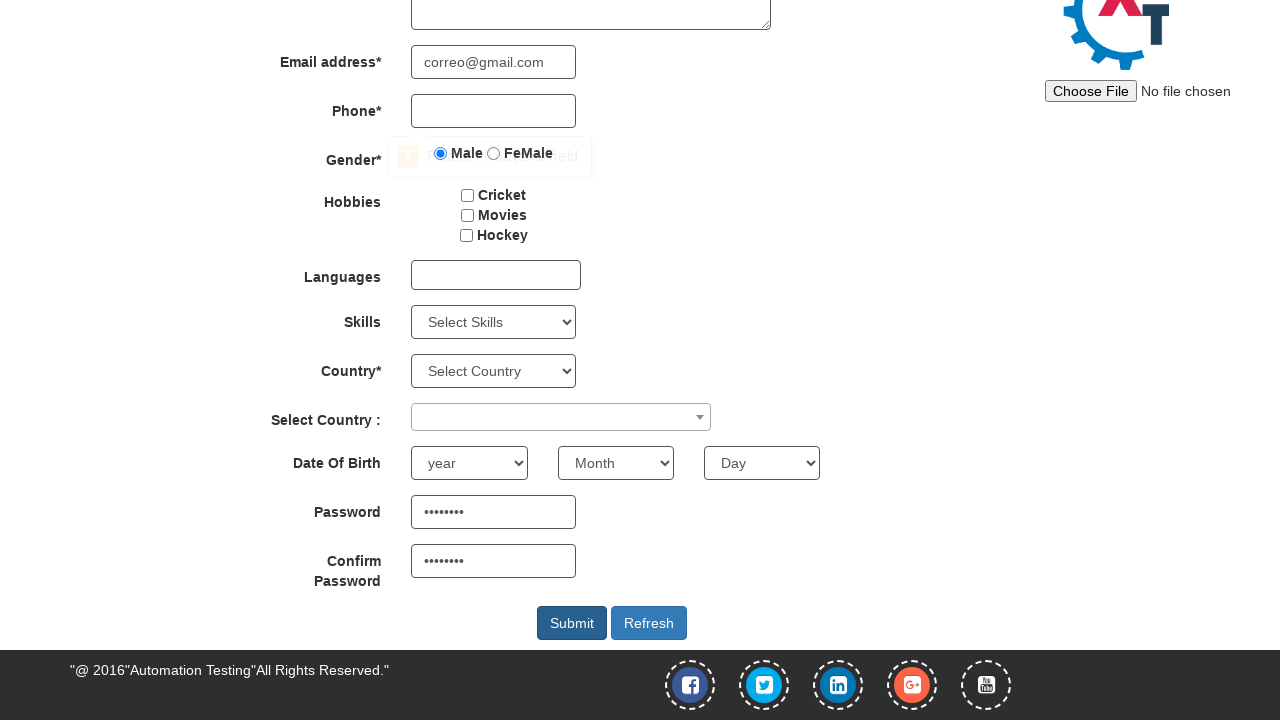

Waited 3 seconds for form submission to process
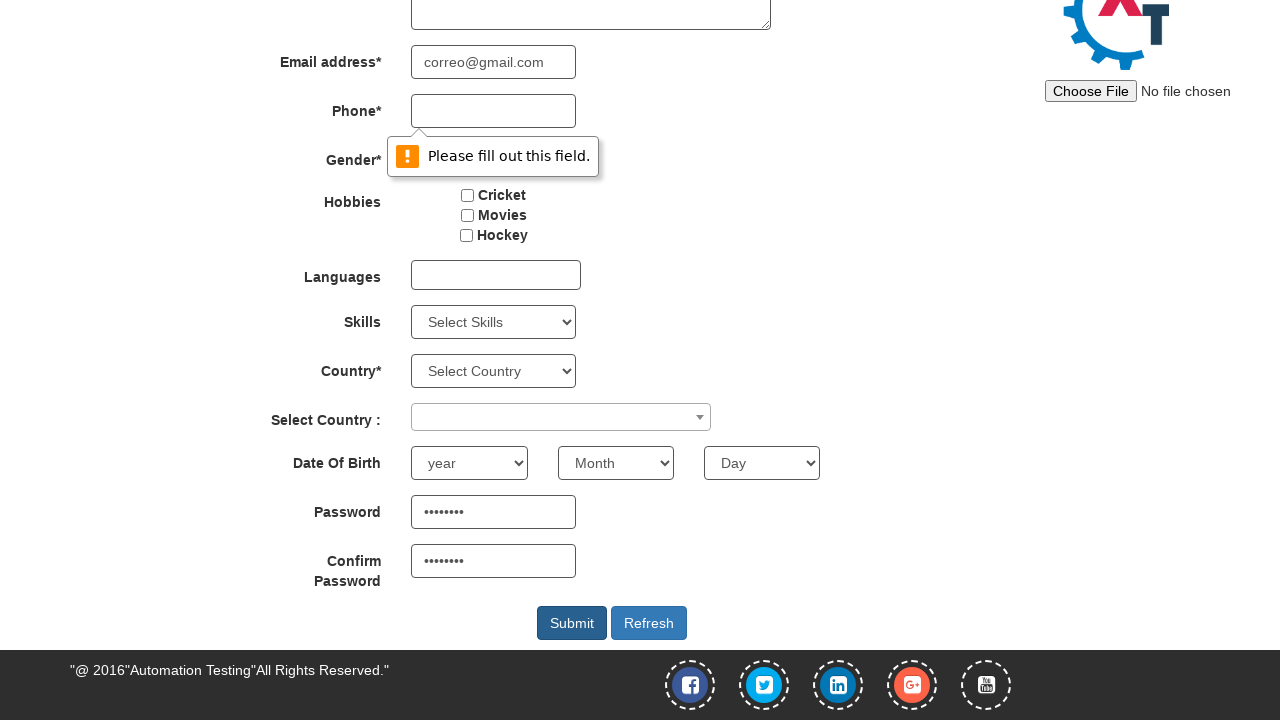

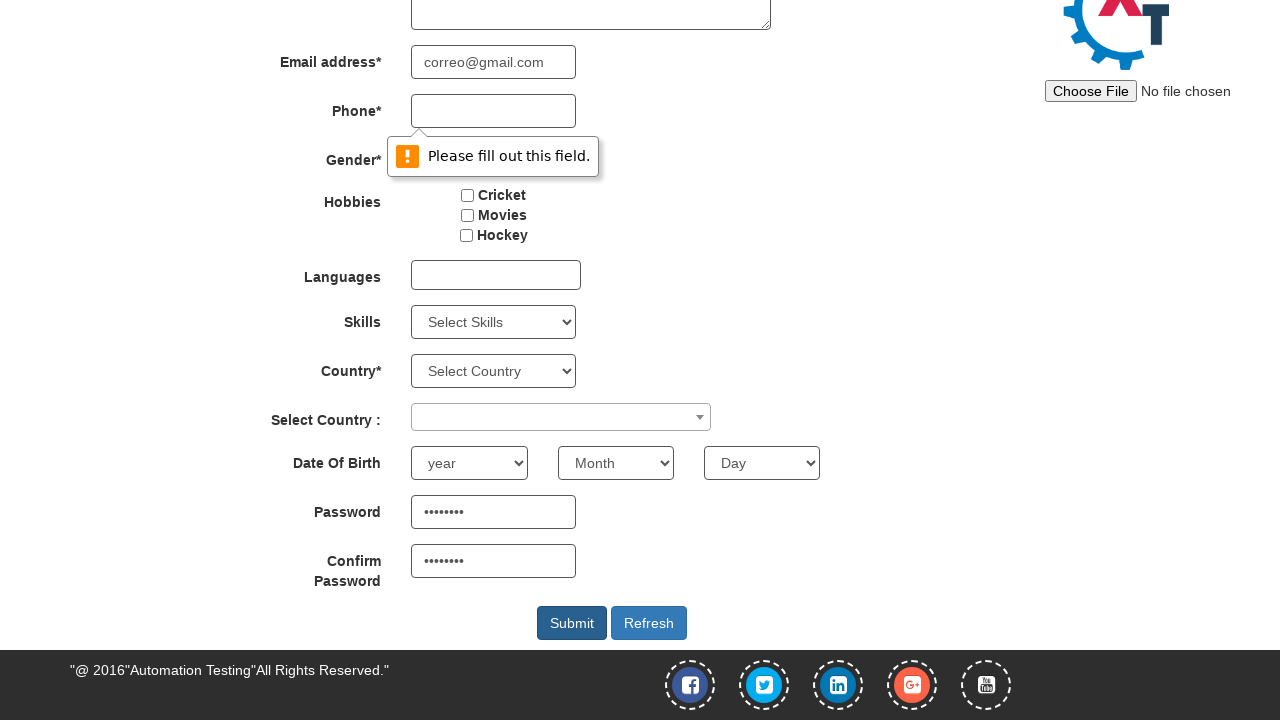